Opens the Dynamic Properties section from the elements menu.

Starting URL: https://demoqa.com/elements

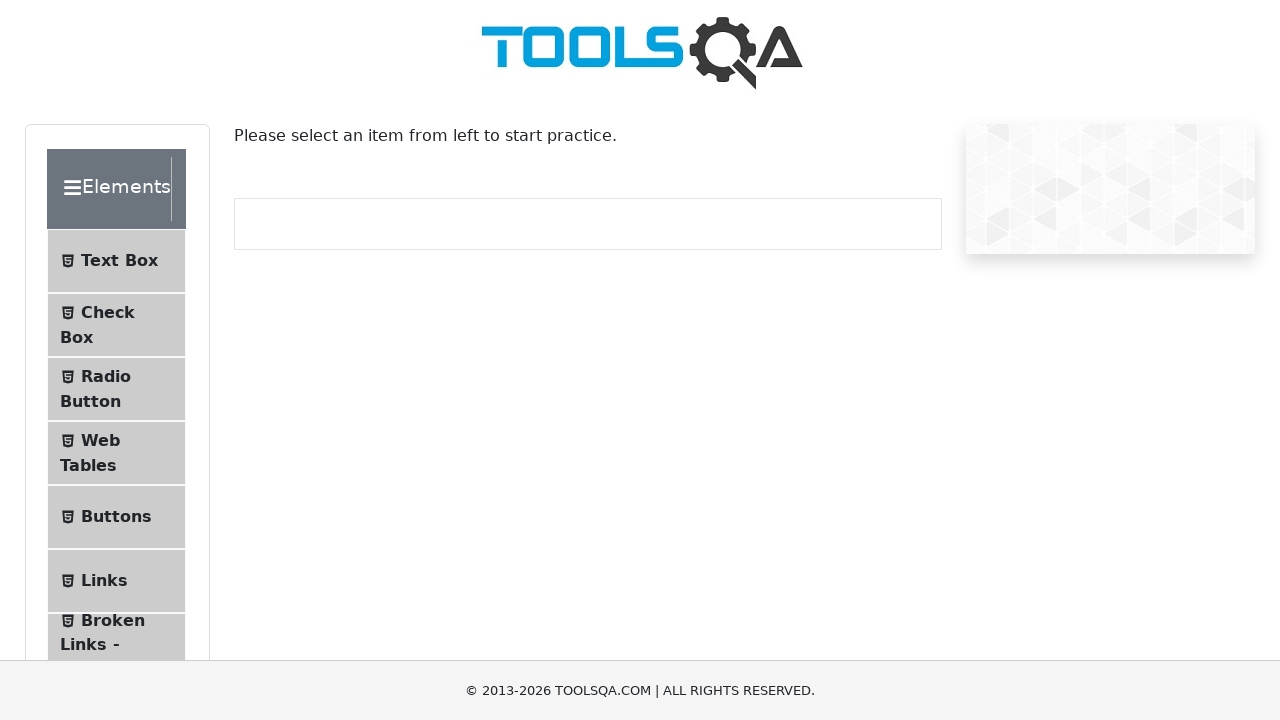

Clicked on Dynamic Properties menu item at (119, 348) on internal:text="Dynamic Properties"i
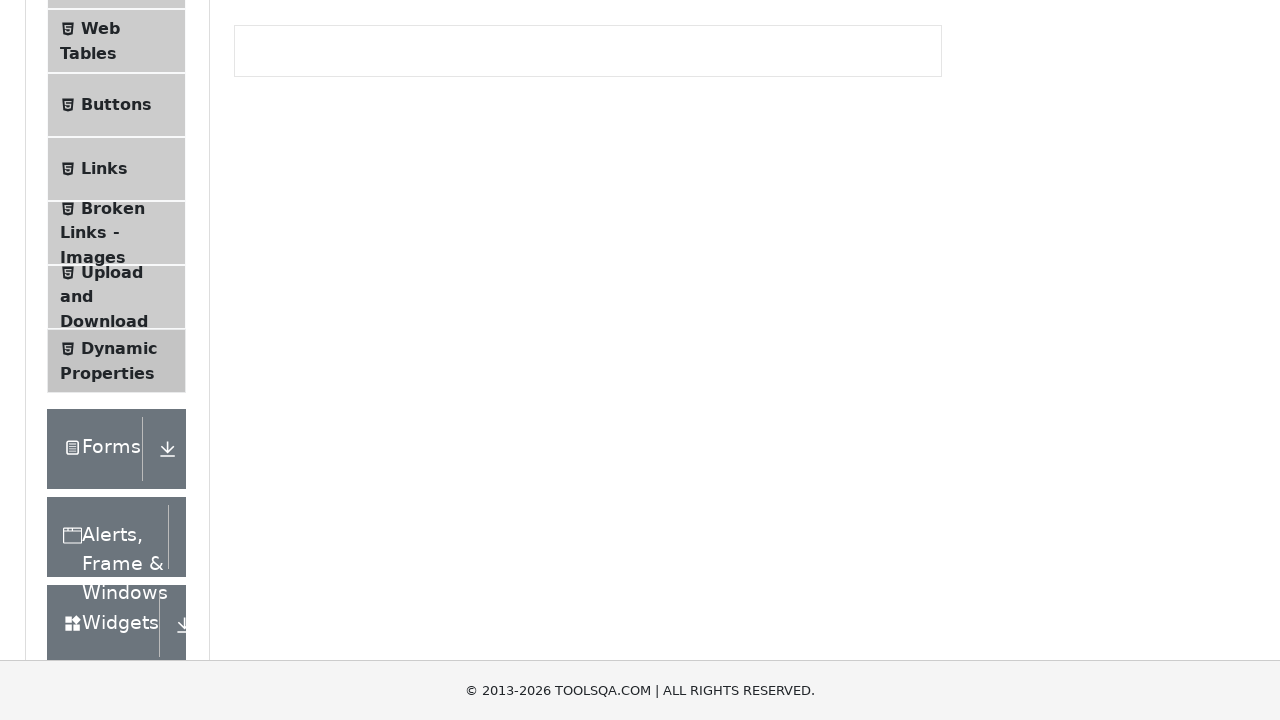

Dynamic Properties content loaded successfully
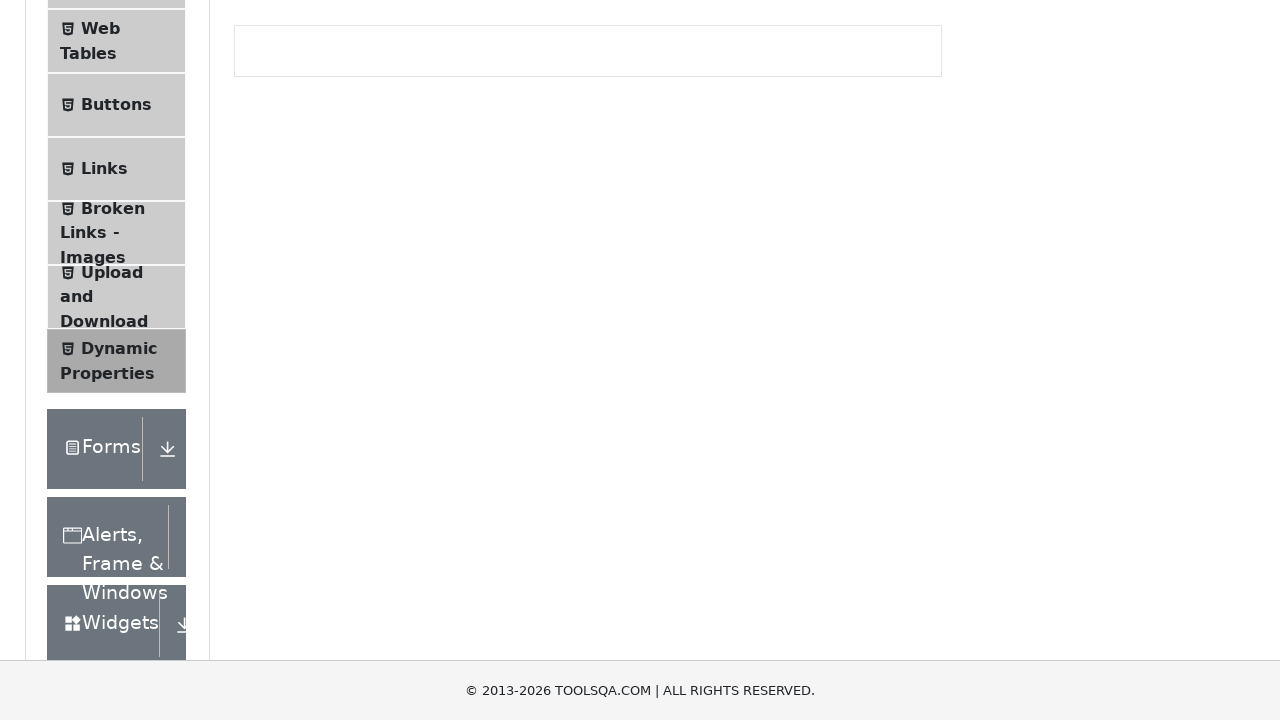

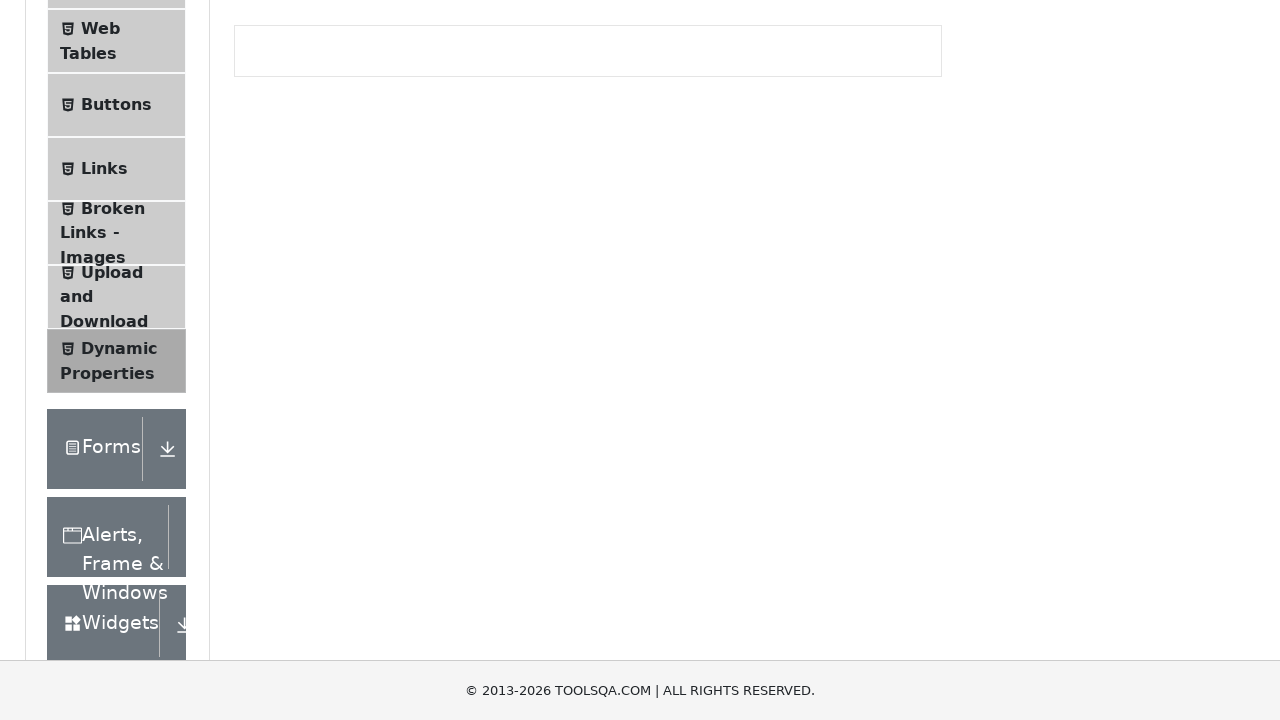